Tests a web form by entering text into a text box and clicking the submit button, then verifying the success message is displayed

Starting URL: https://www.selenium.dev/selenium/web/web-form.html

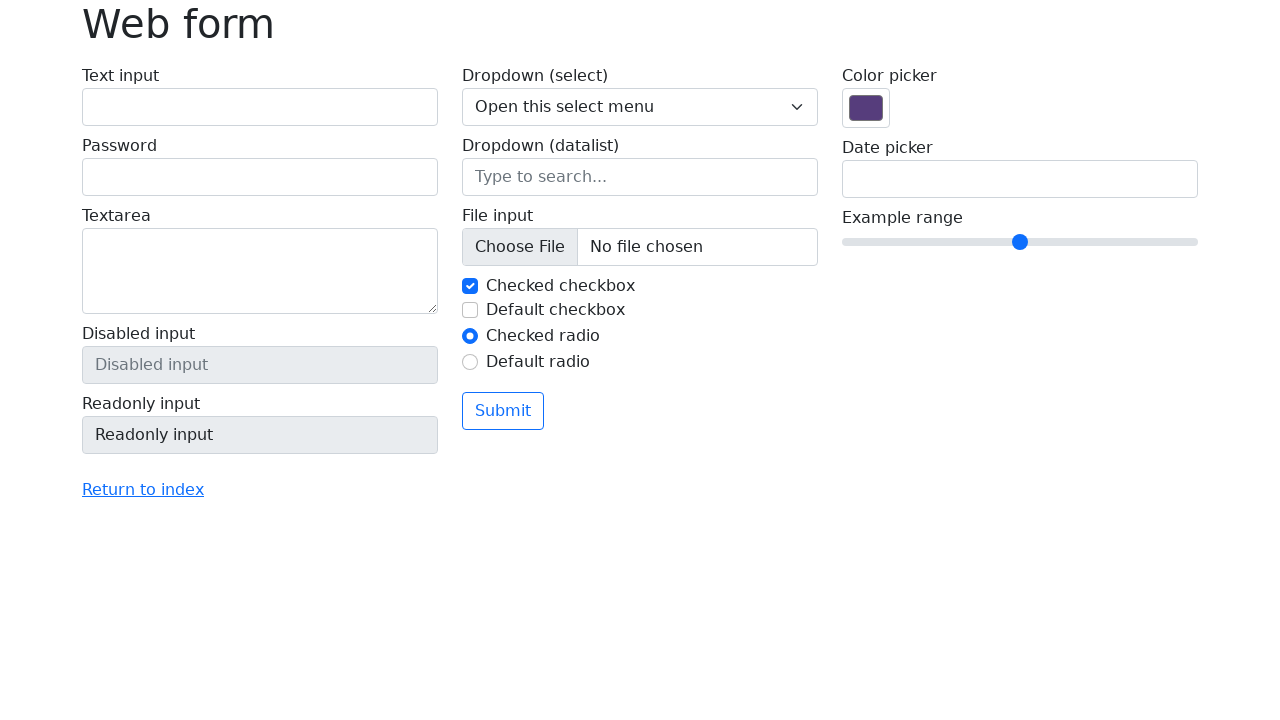

Navigated to web form page
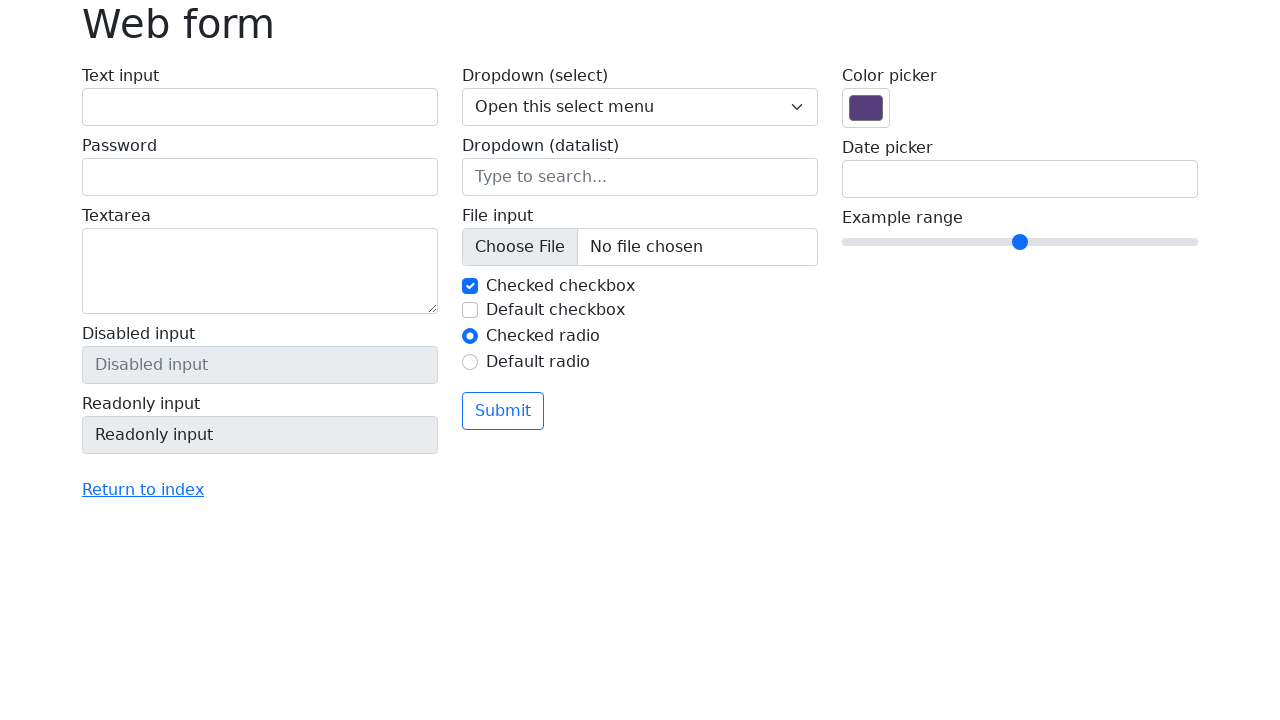

Filled text box with 'Selenium12SAz zxc' on #my-text-id
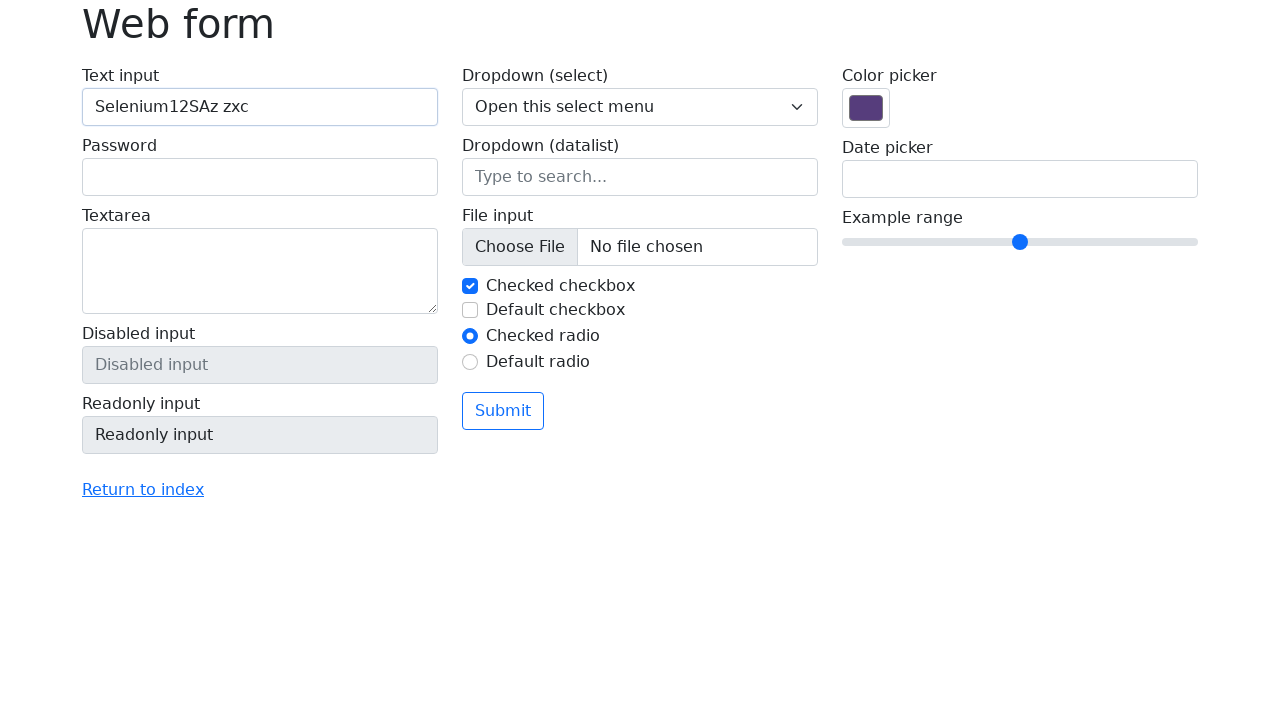

Clicked submit button at (503, 411) on button
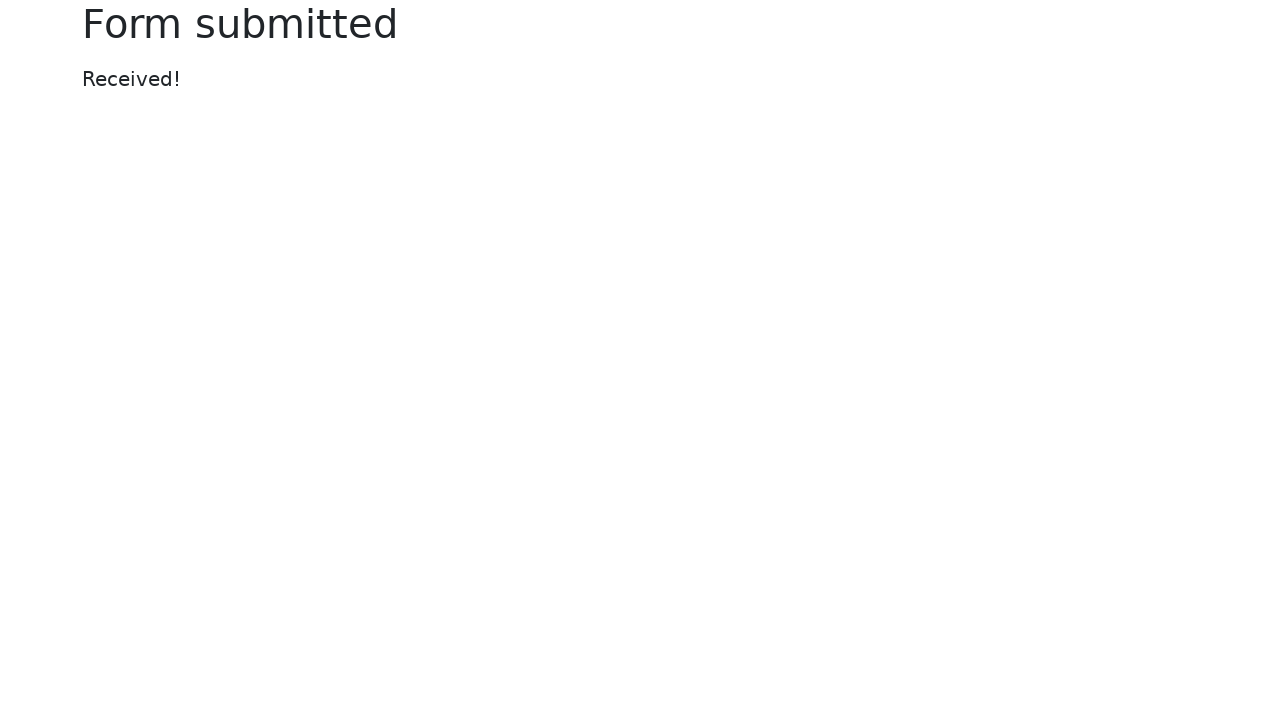

Success message element appeared
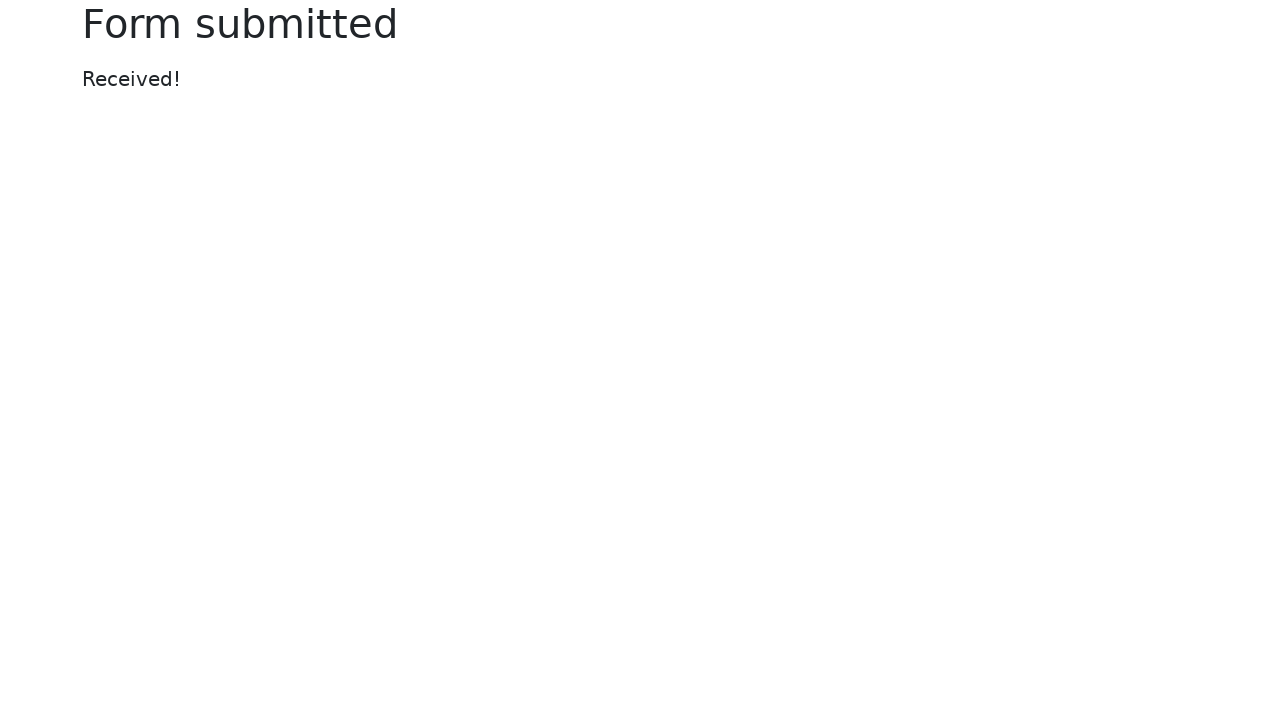

Located success message element
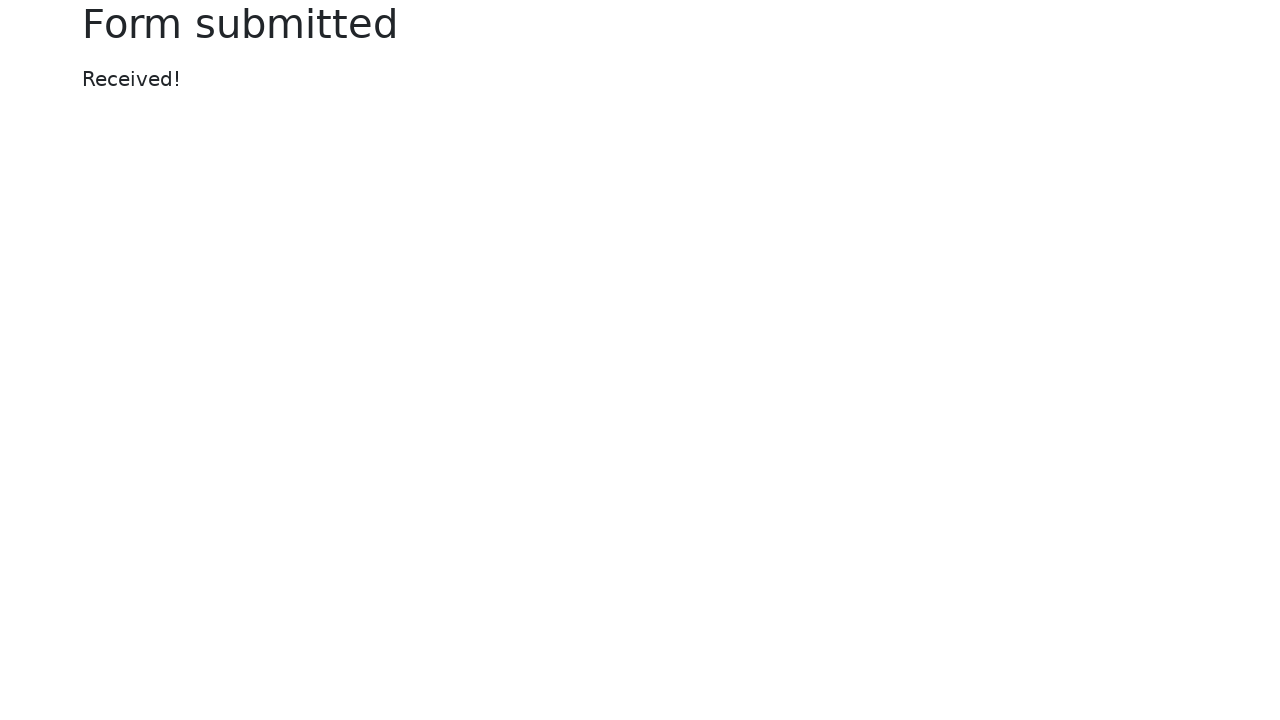

Verified success message text is 'Received!'
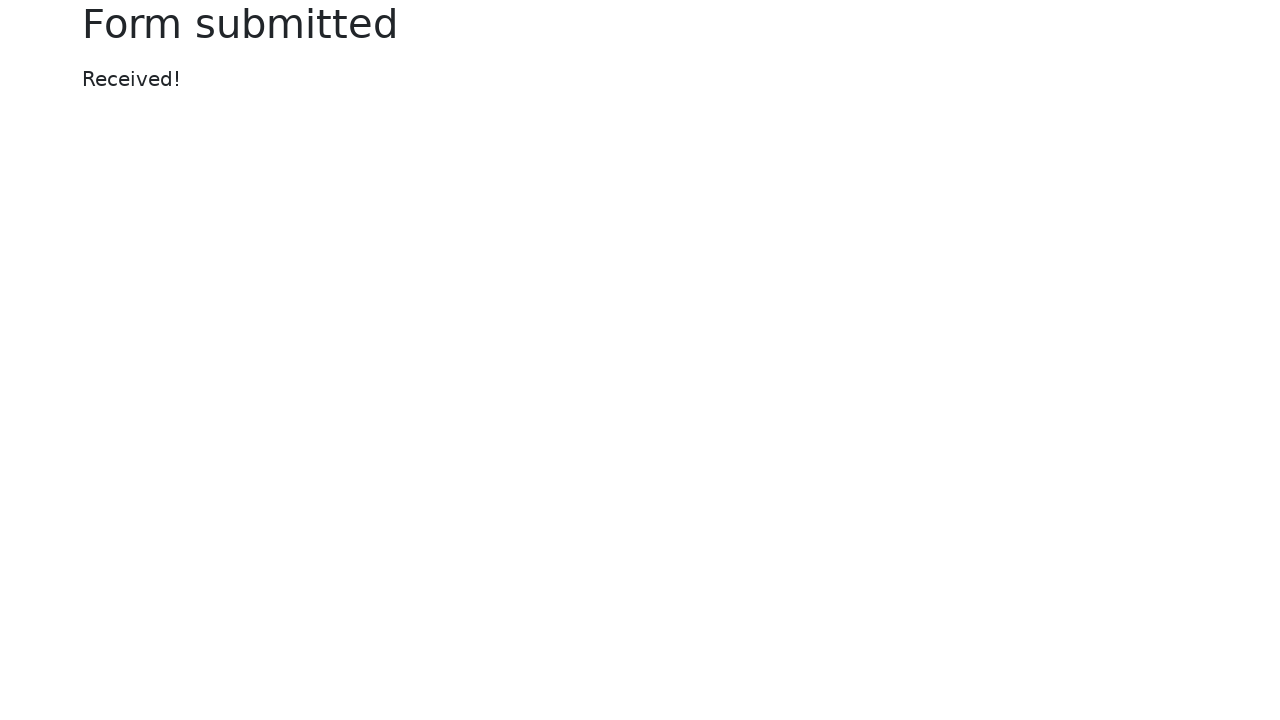

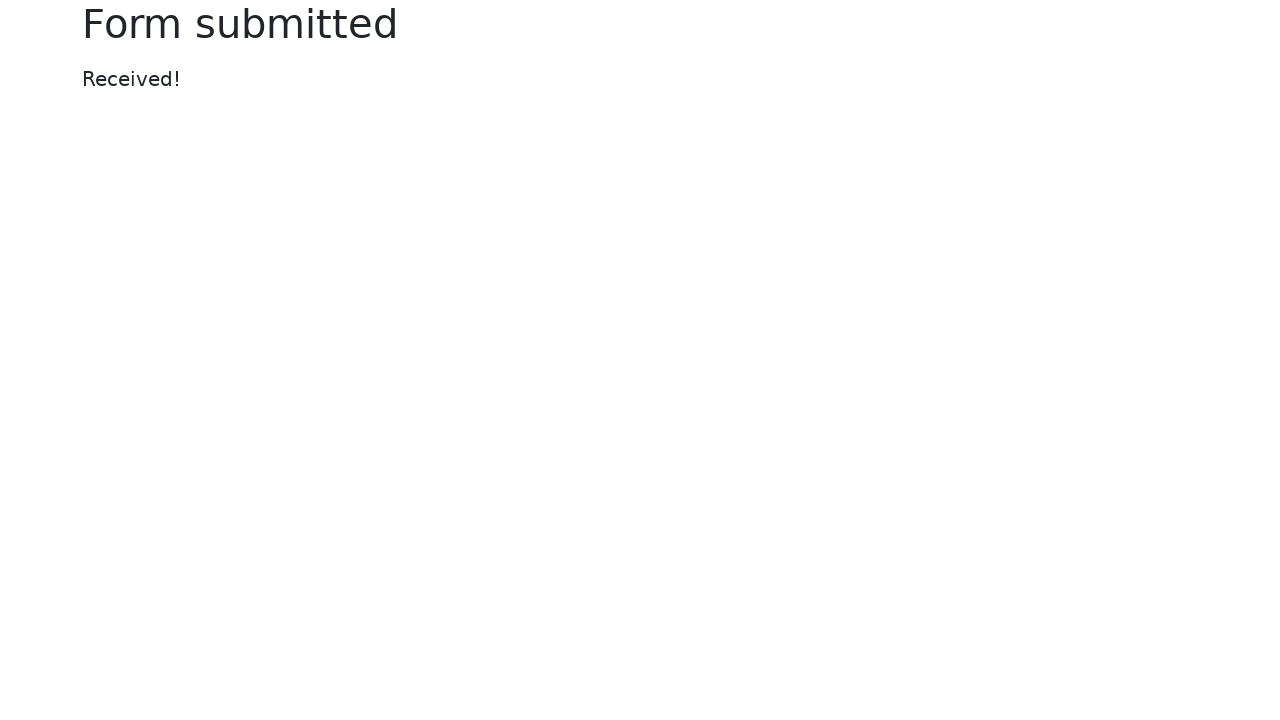